Tests wait functionality on a demo page by clicking a button and then entering text into a text field that appears

Starting URL: https://www.hyrtutorials.com/p/waits-demo.html

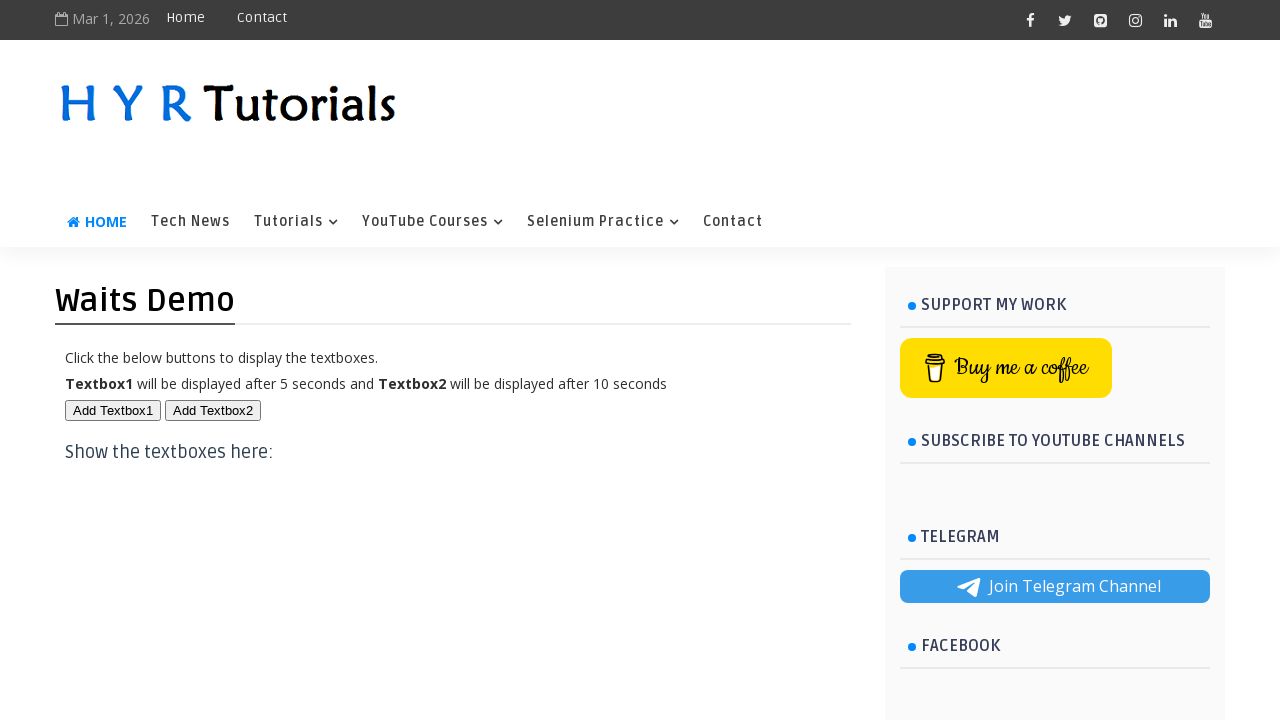

Clicked button to trigger text field appearance at (113, 410) on #btn1
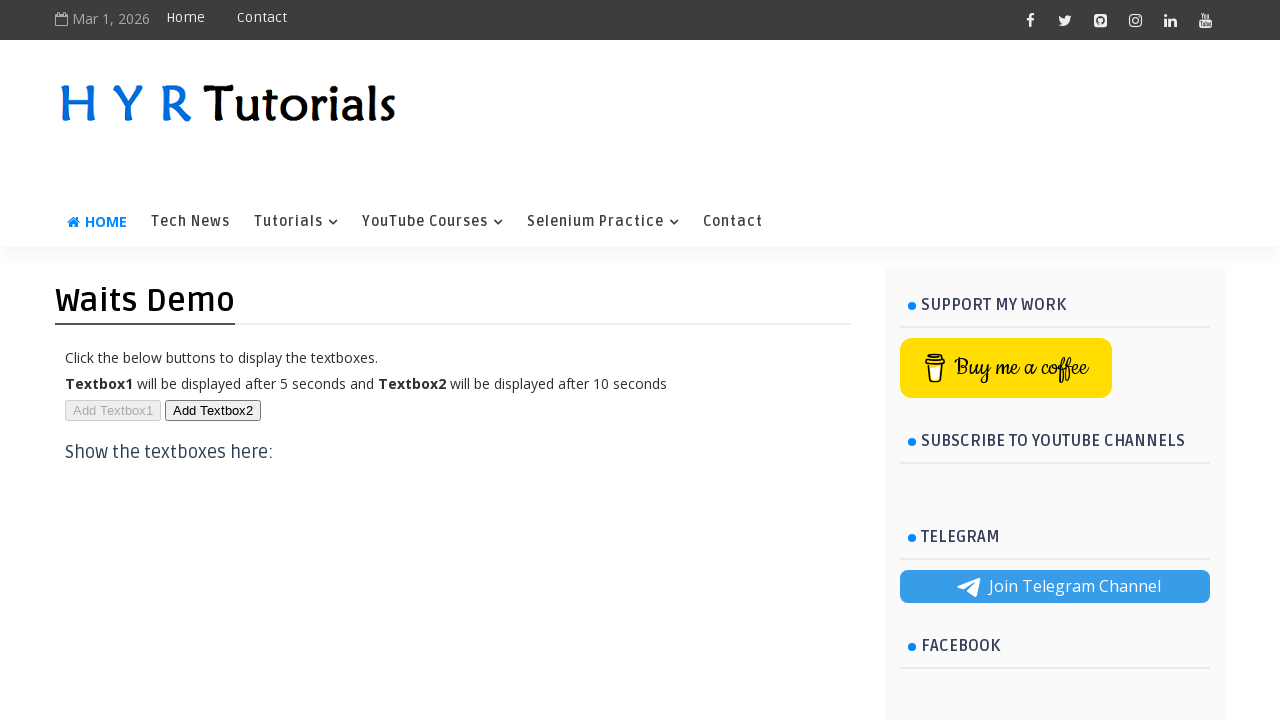

Entered 'Custom Text' into the text field on #txt1
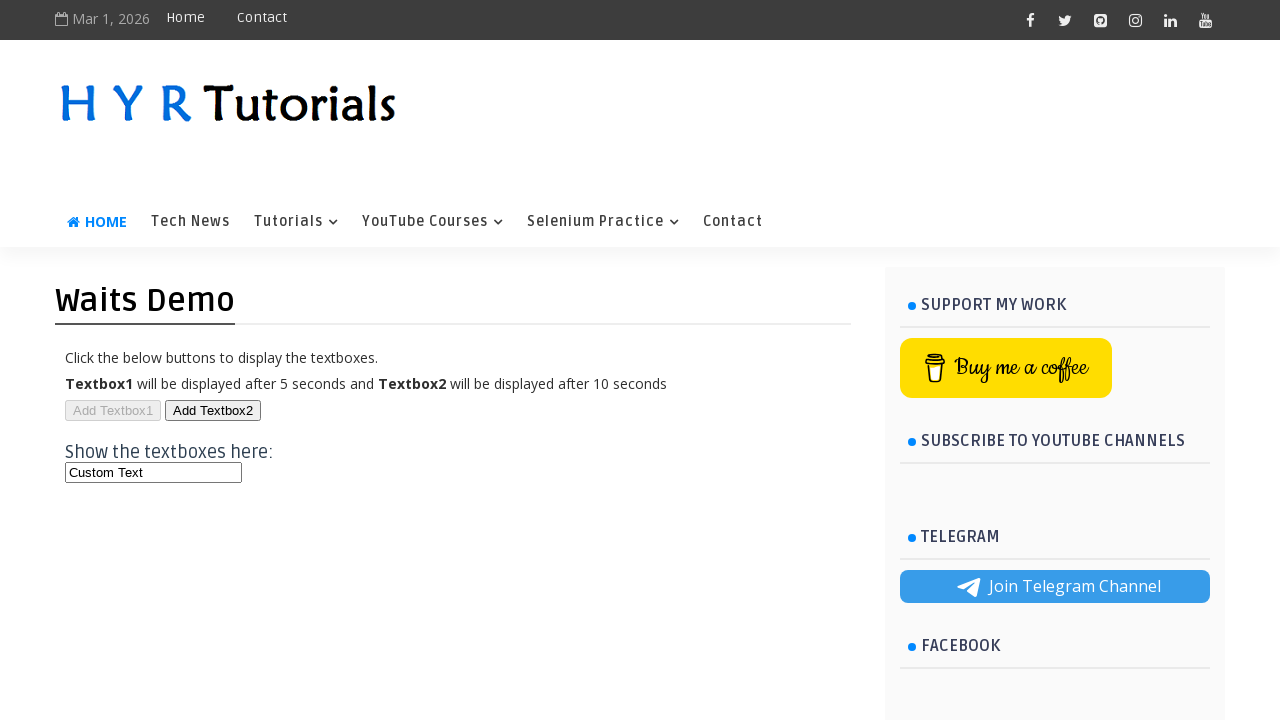

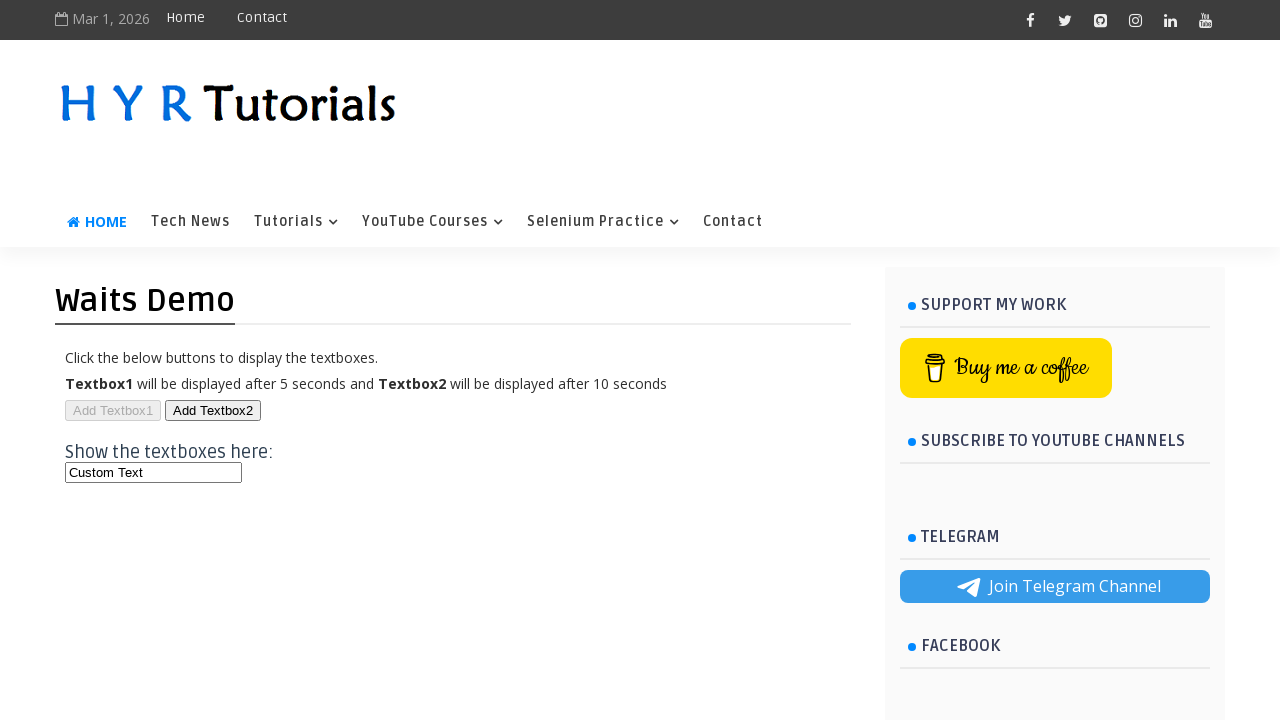